Tests that the input field clears after adding a todo item

Starting URL: https://demo.playwright.dev/todomvc

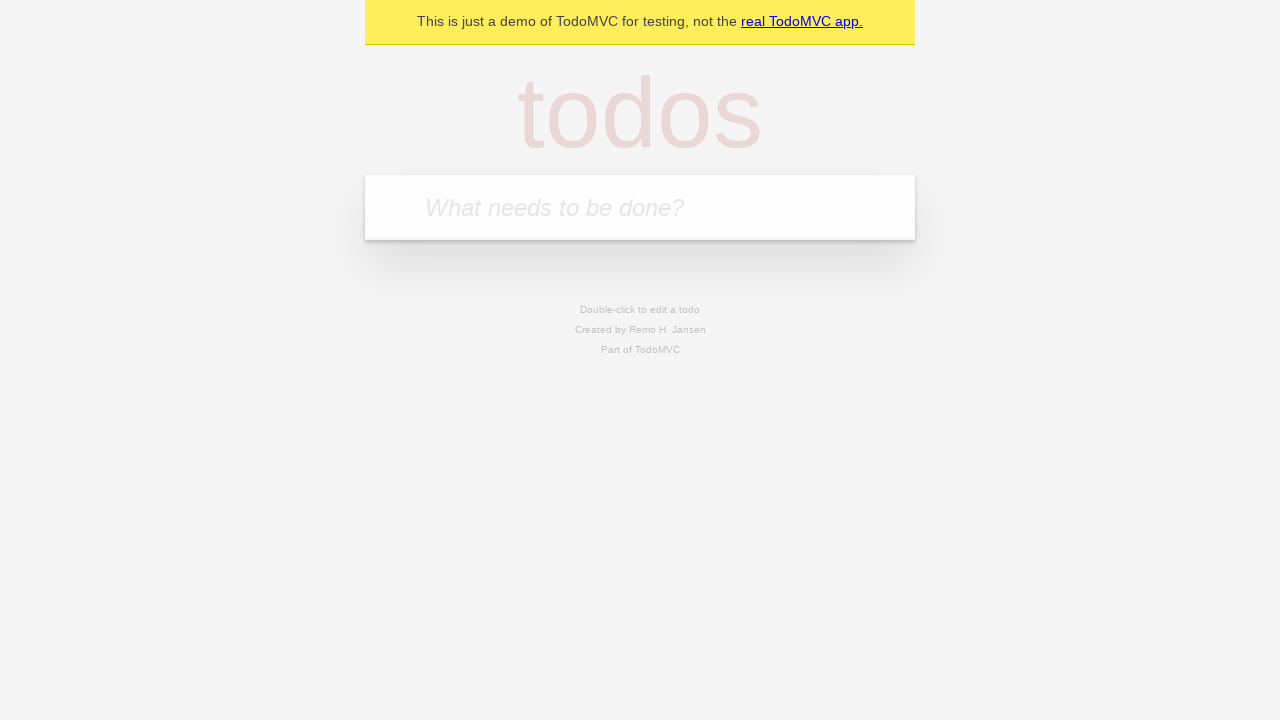

Filled input field with 'buy some cheese' on internal:attr=[placeholder="What needs to be done?"i]
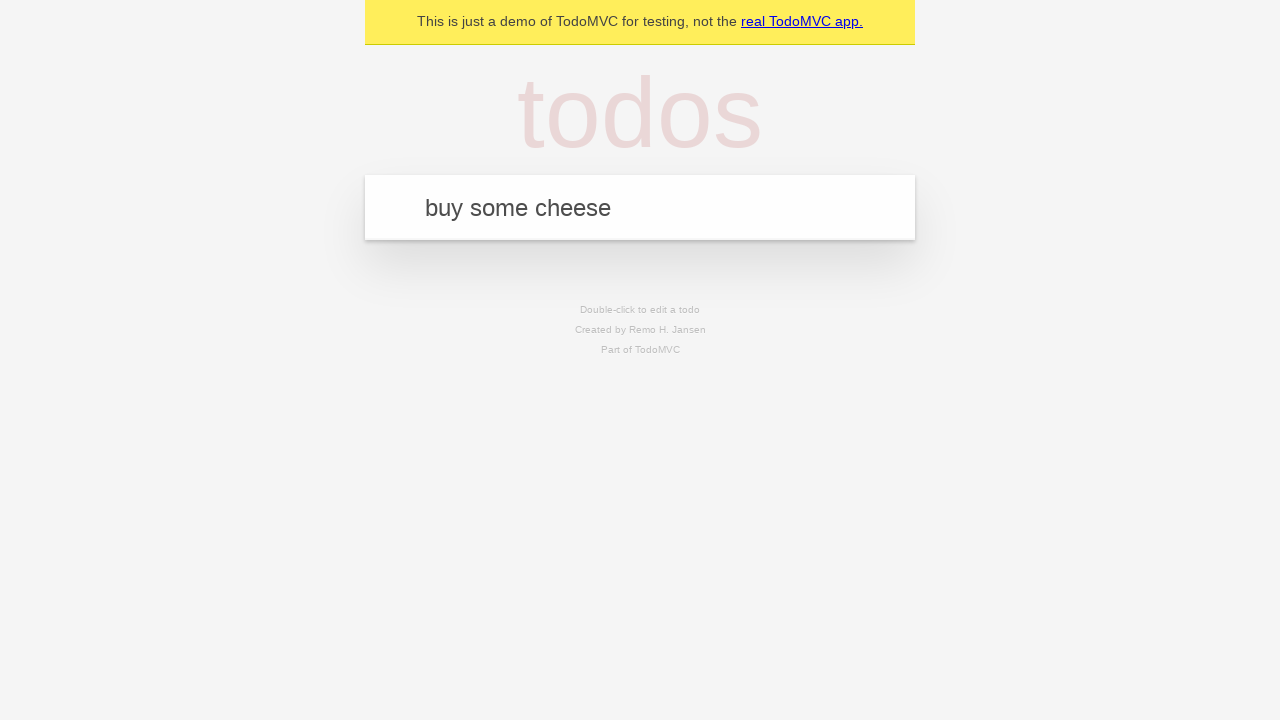

Pressed Enter to add the todo item on internal:attr=[placeholder="What needs to be done?"i]
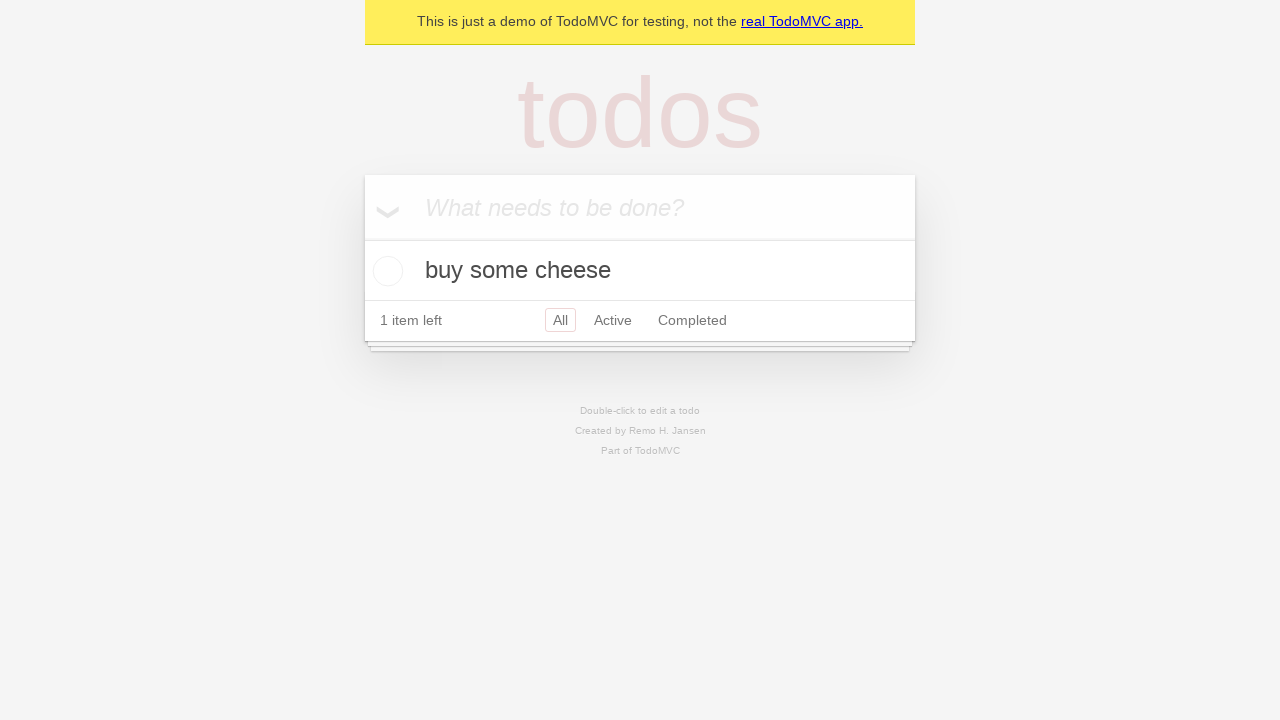

Todo item appeared in the list
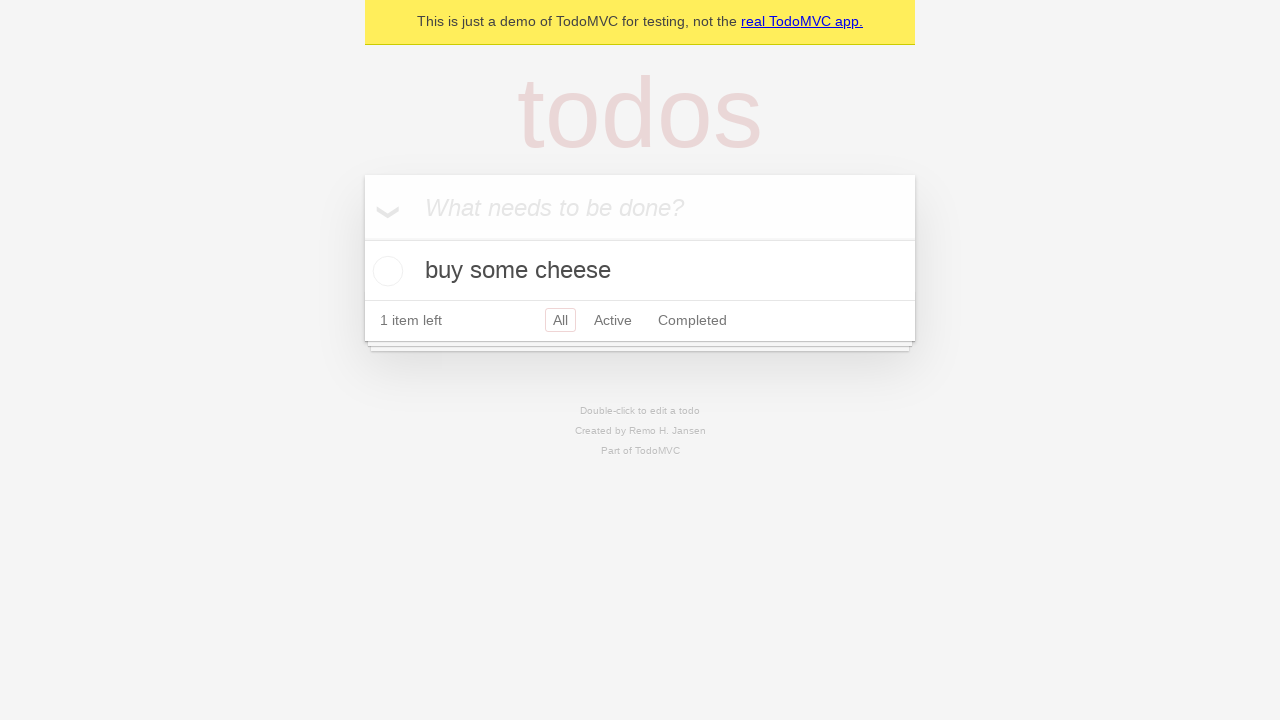

Verified that input field is cleared after adding todo
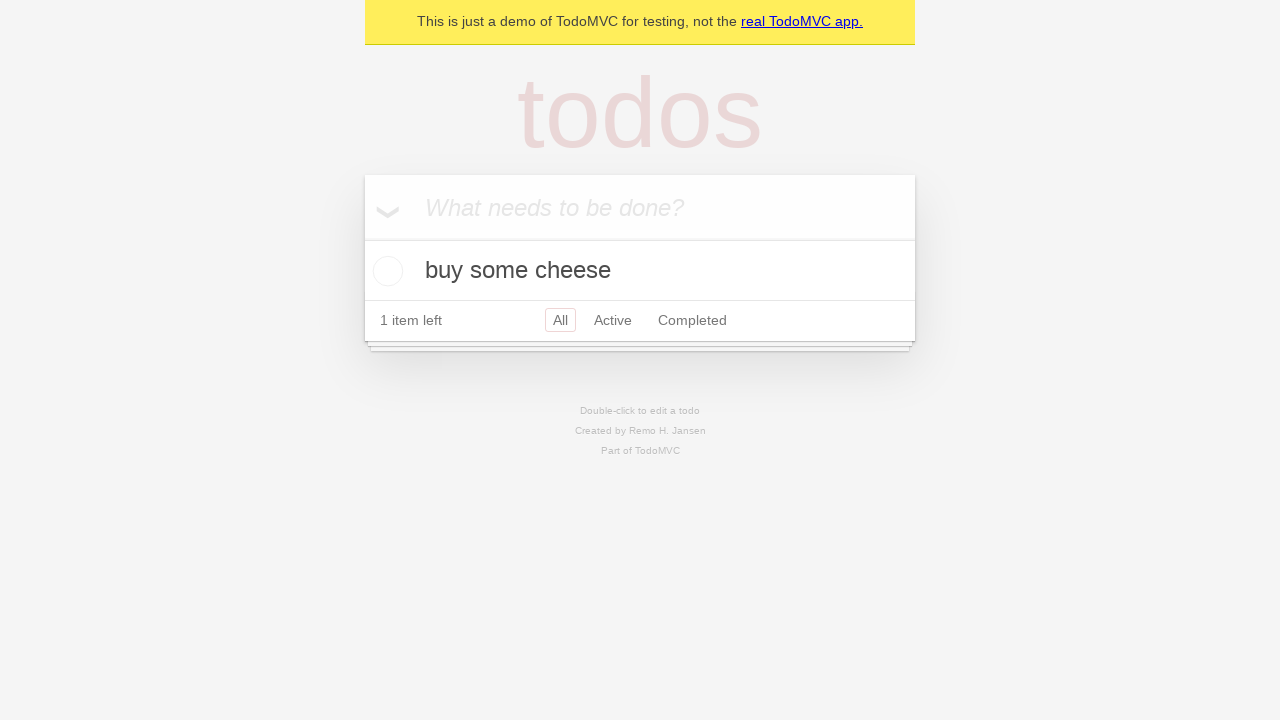

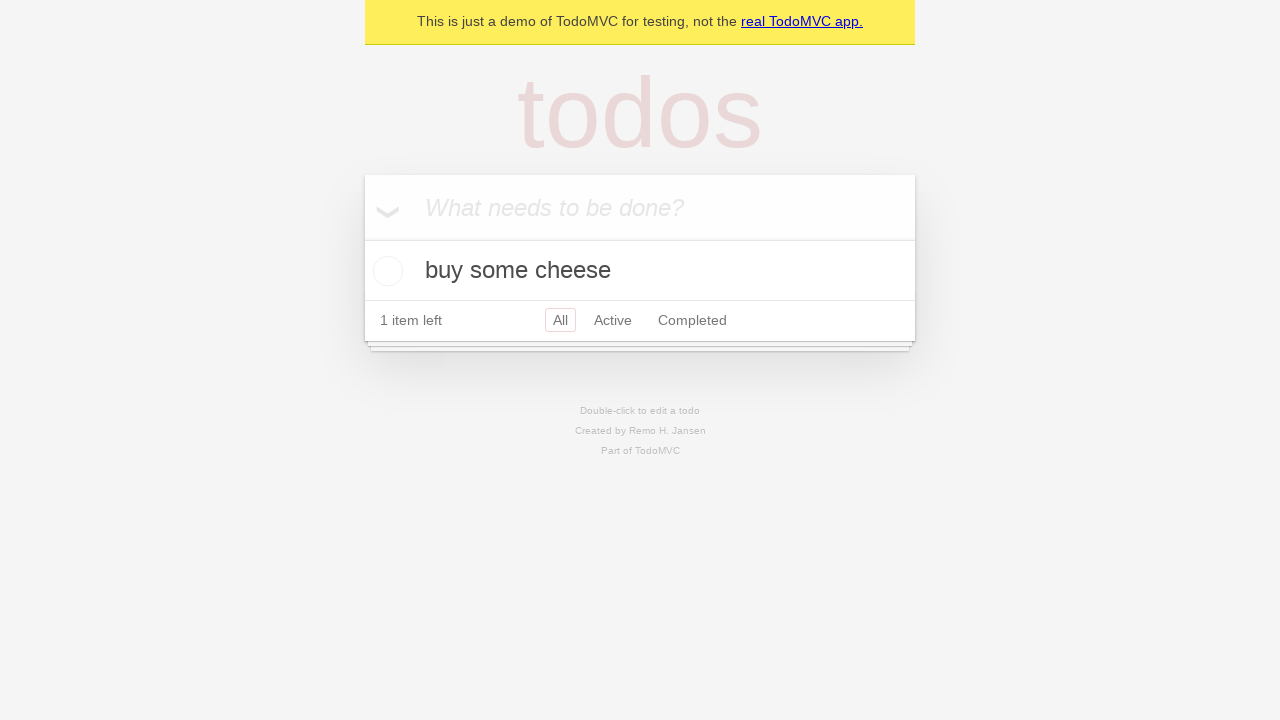